Tests a text box form by filling in user name, email, current address, and permanent address fields, then submitting the form

Starting URL: https://demoqa.com/text-box

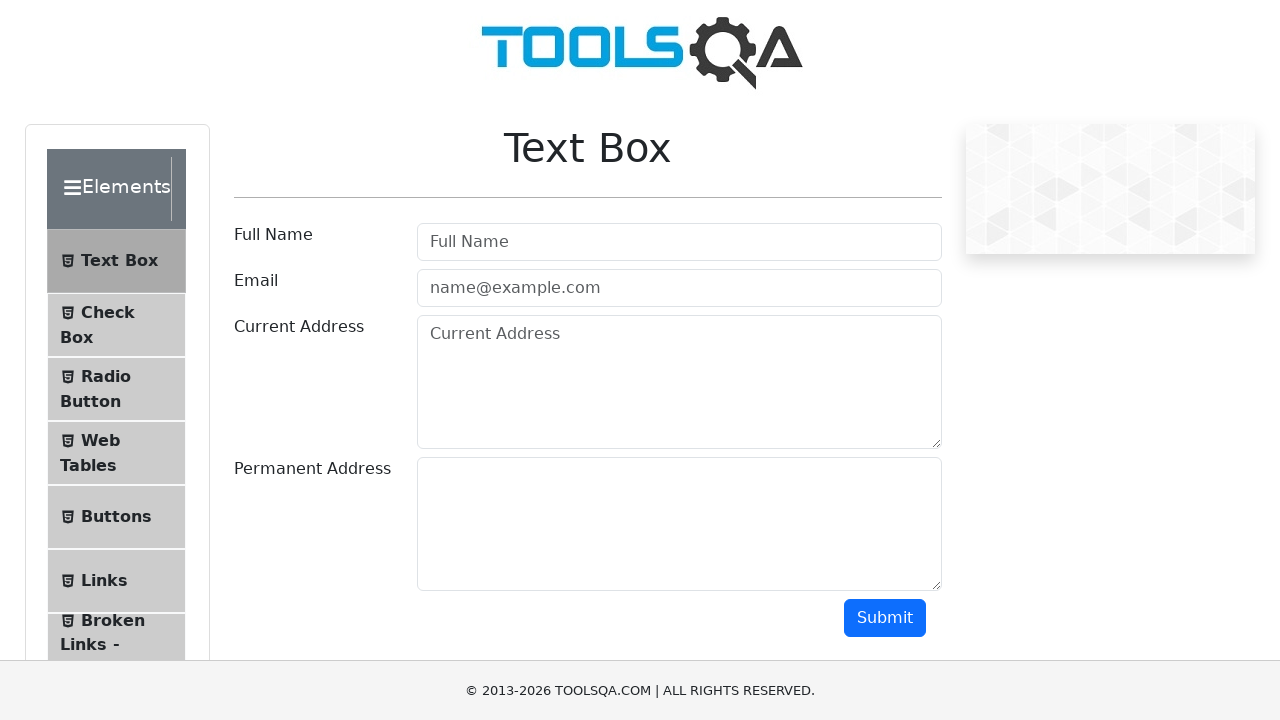

Scrolled down 300px to ensure form is visible
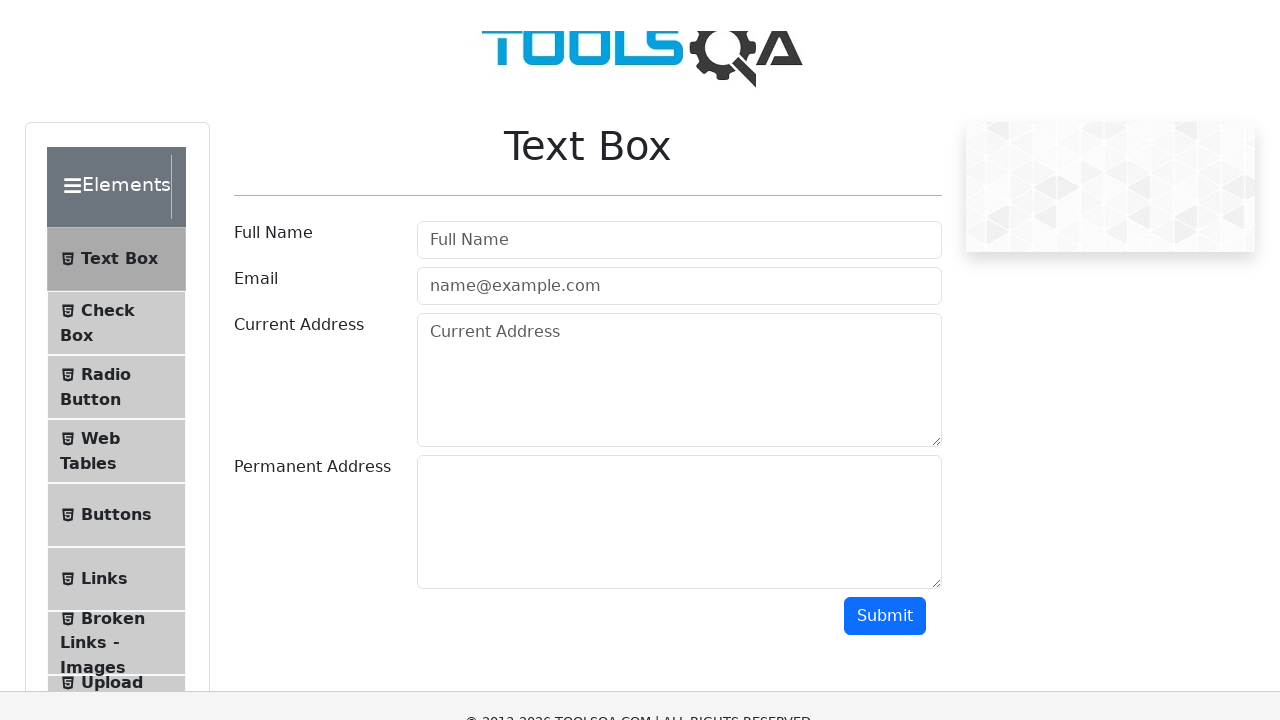

Filled in username field with 'JuaraCoding' on #userName
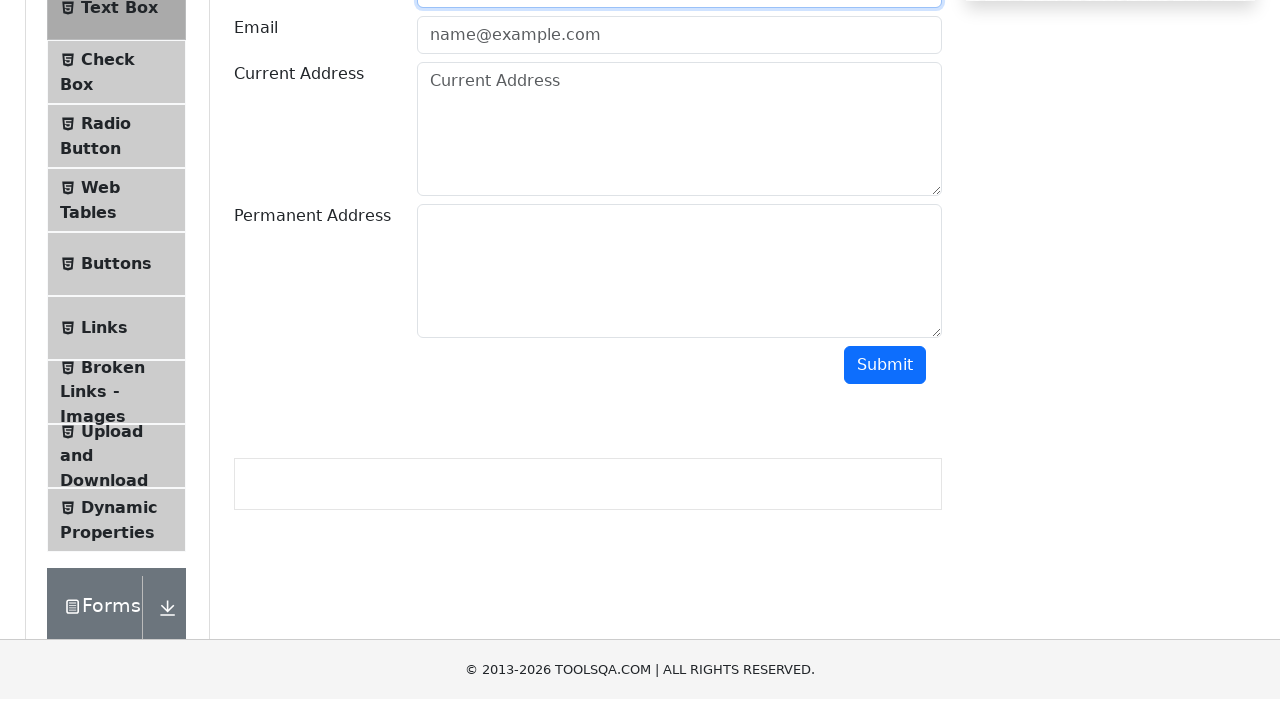

Filled in email field with 'juaracoding@gmail.com' on #userEmail
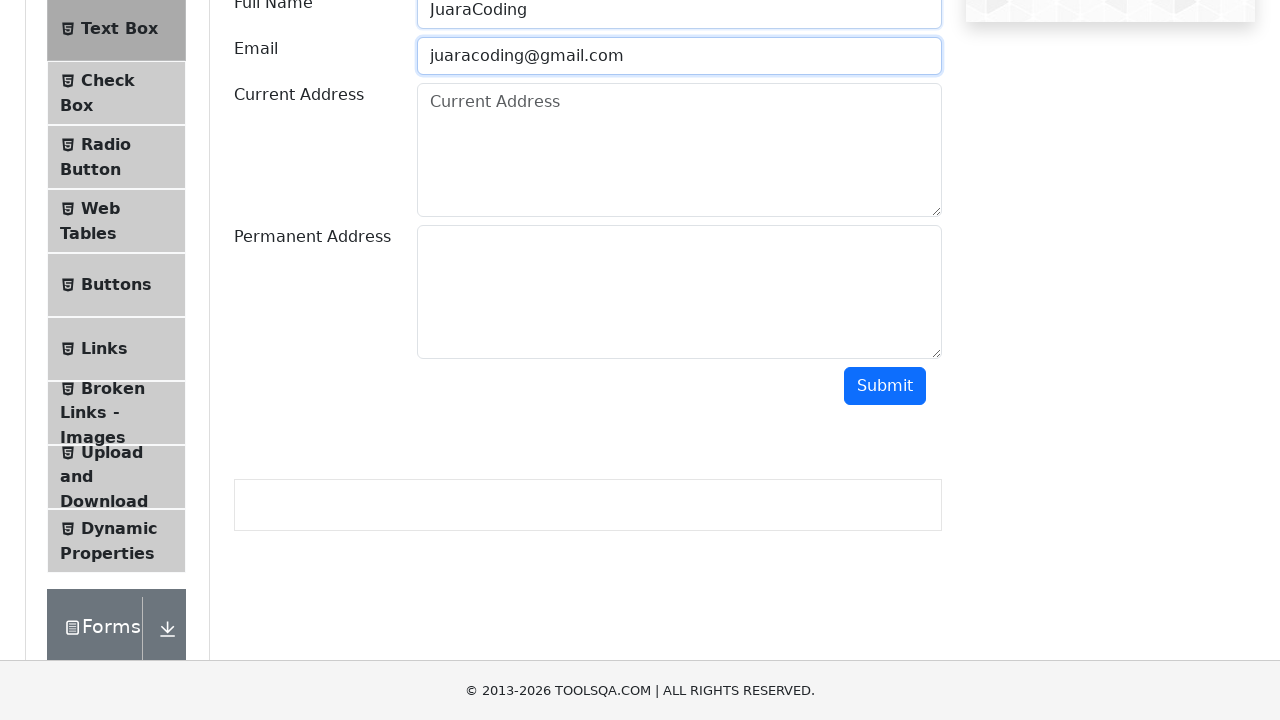

Filled in current address field with 'Jakarta' on #currentAddress
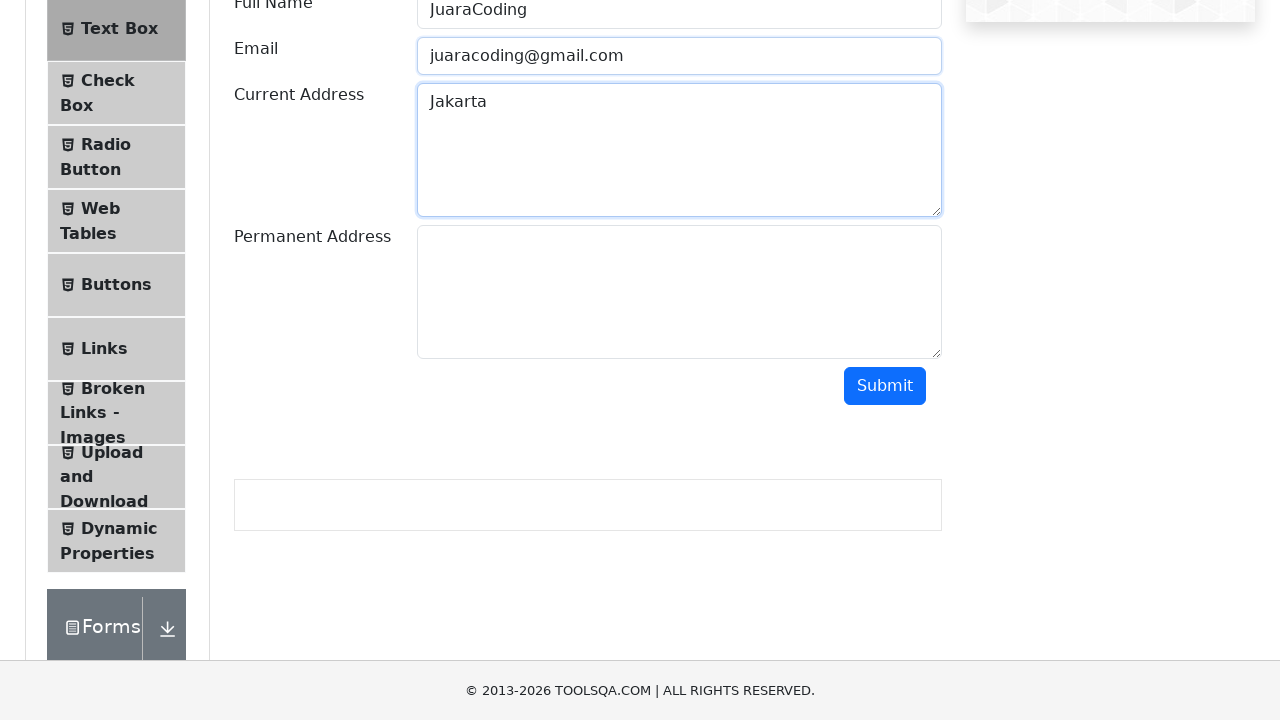

Filled in permanent address field with 'Tangerang Selatan' on #permanentAddress
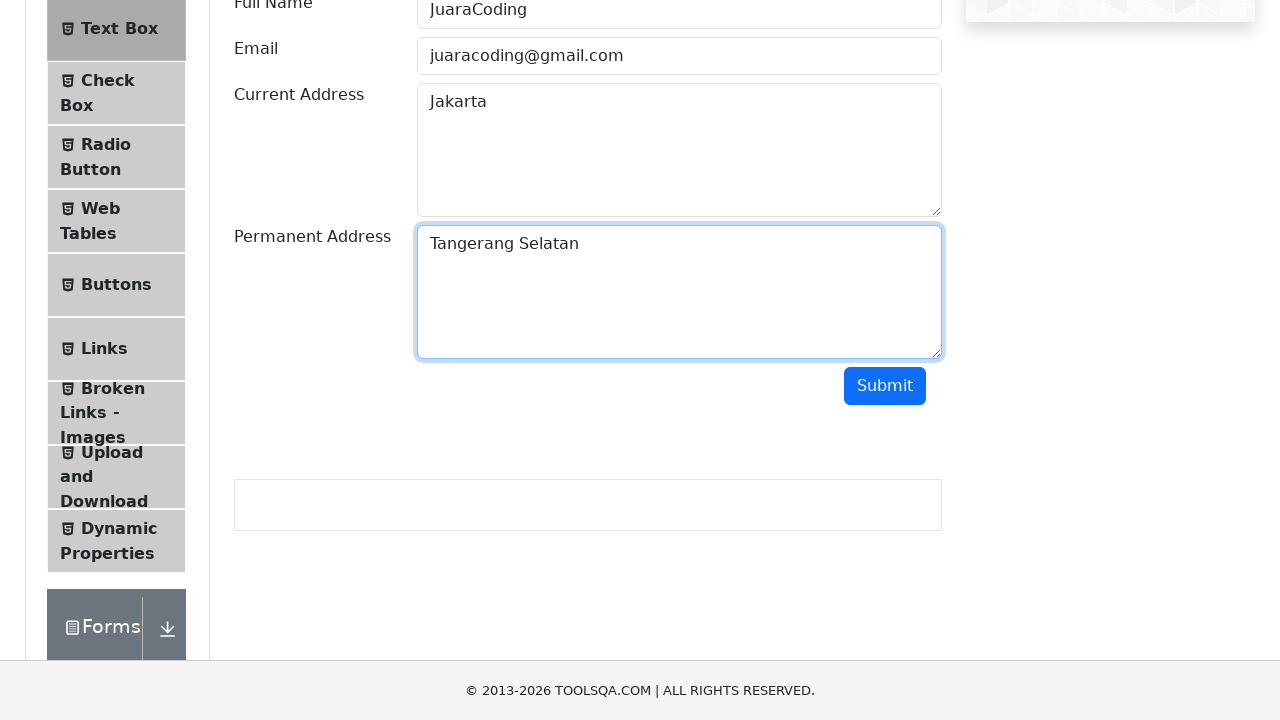

Clicked submit button to submit the text box form at (885, 386) on #submit
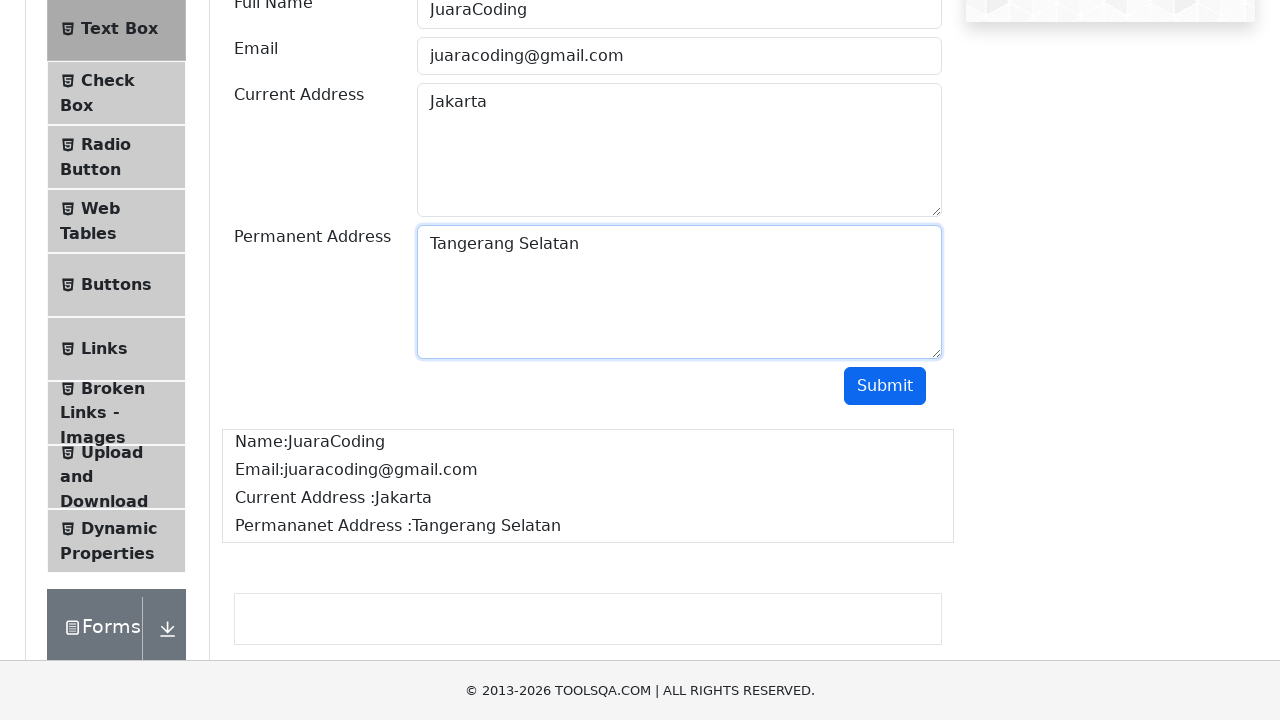

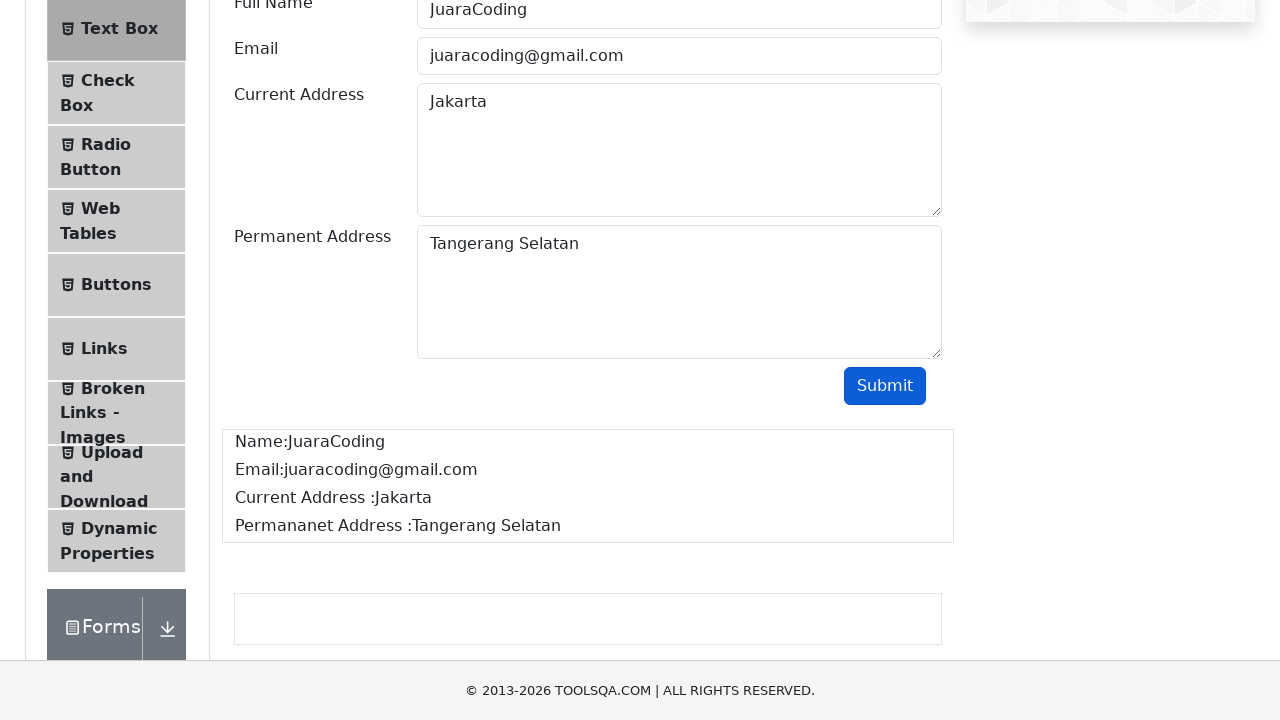